Tests drag and drop functionality on jQuery UI demo by dragging an element and dropping it onto a target area within an iframe

Starting URL: https://jqueryui.com/droppable/

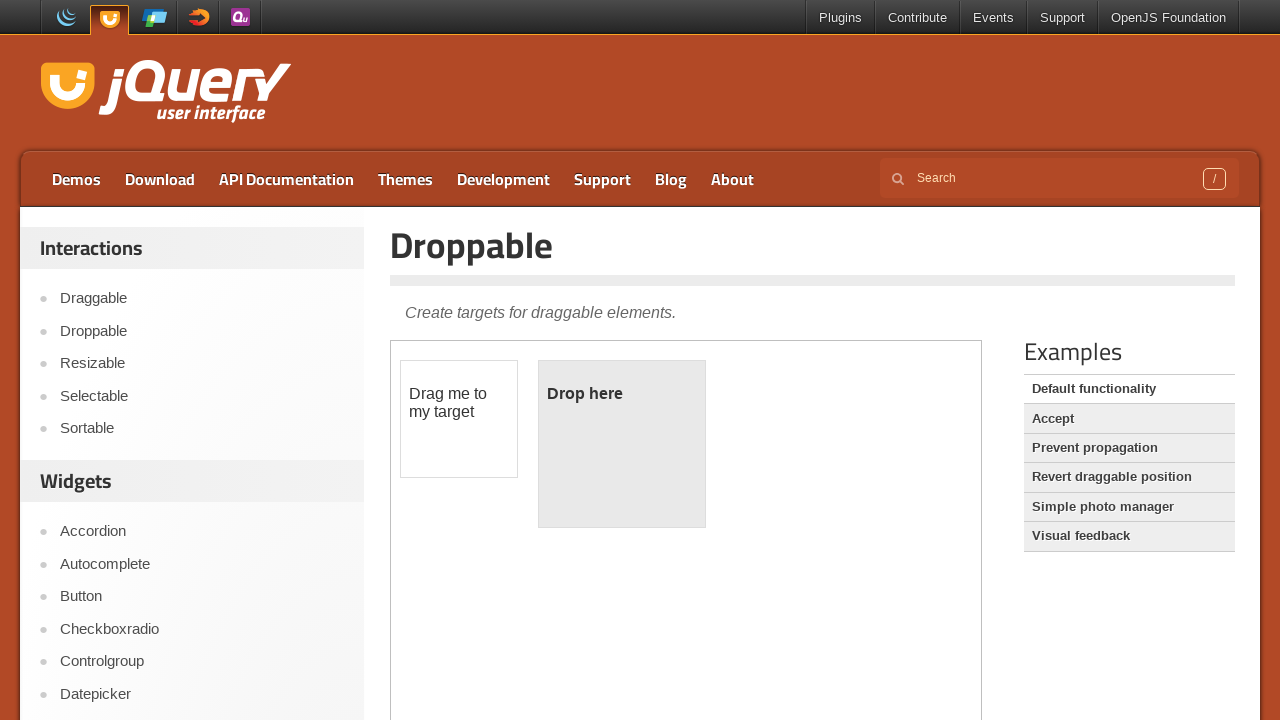

Located the demo iframe
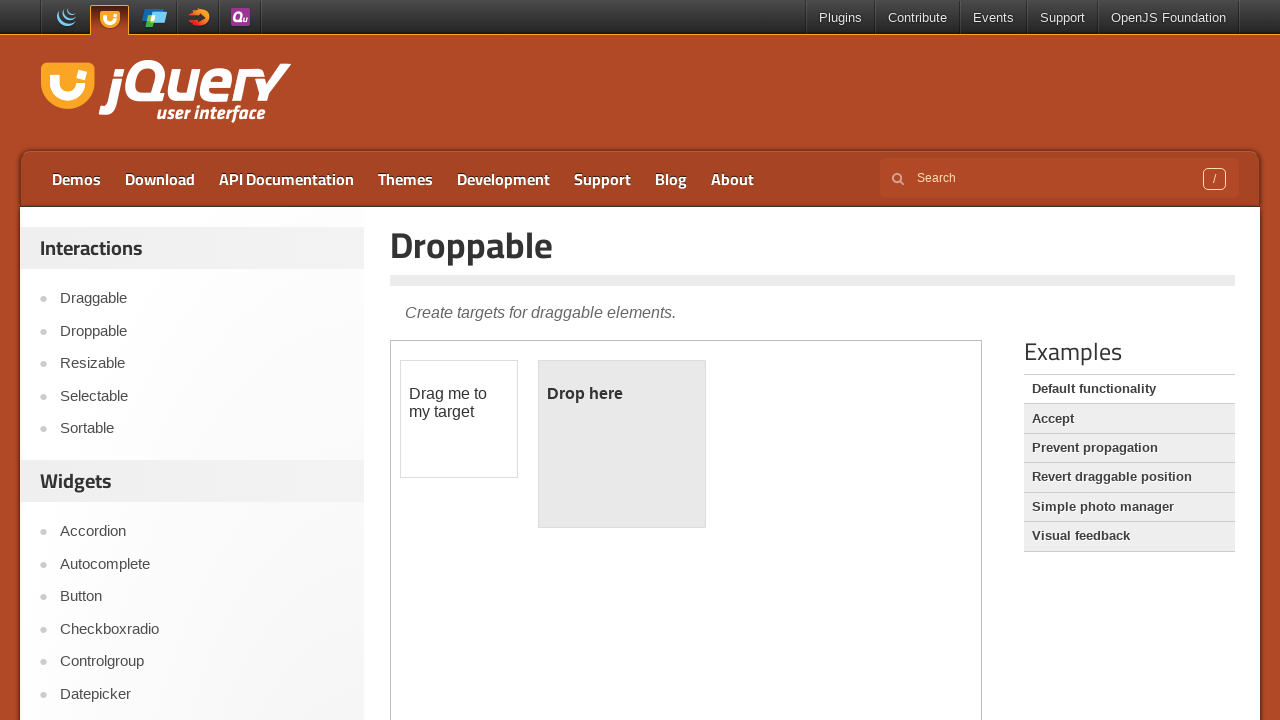

Located the draggable element
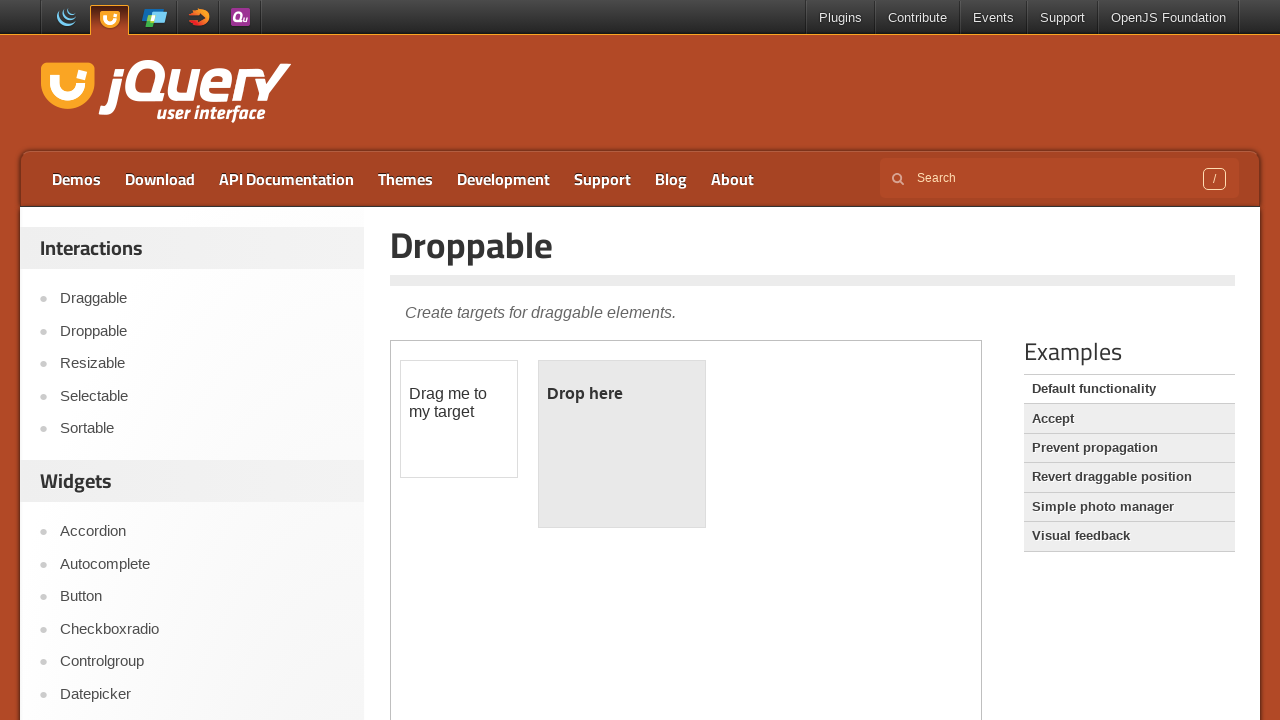

Located the droppable target element
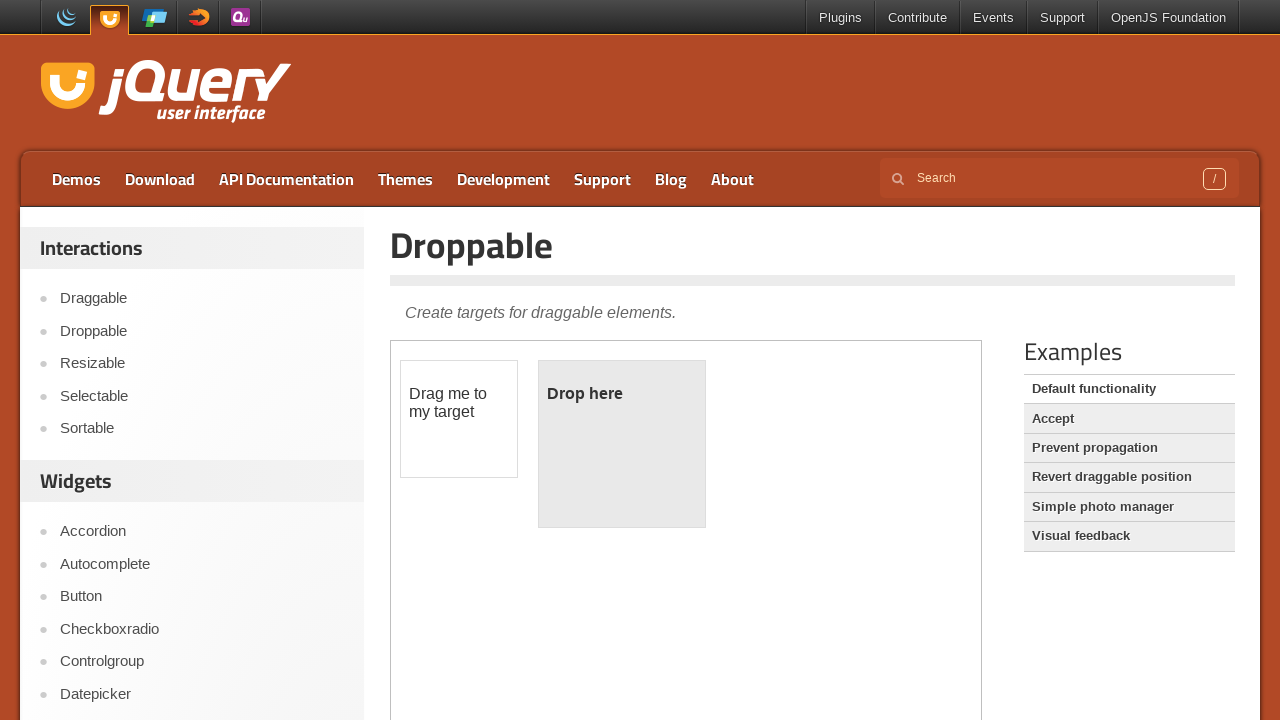

Dragged draggable element onto droppable target at (622, 444)
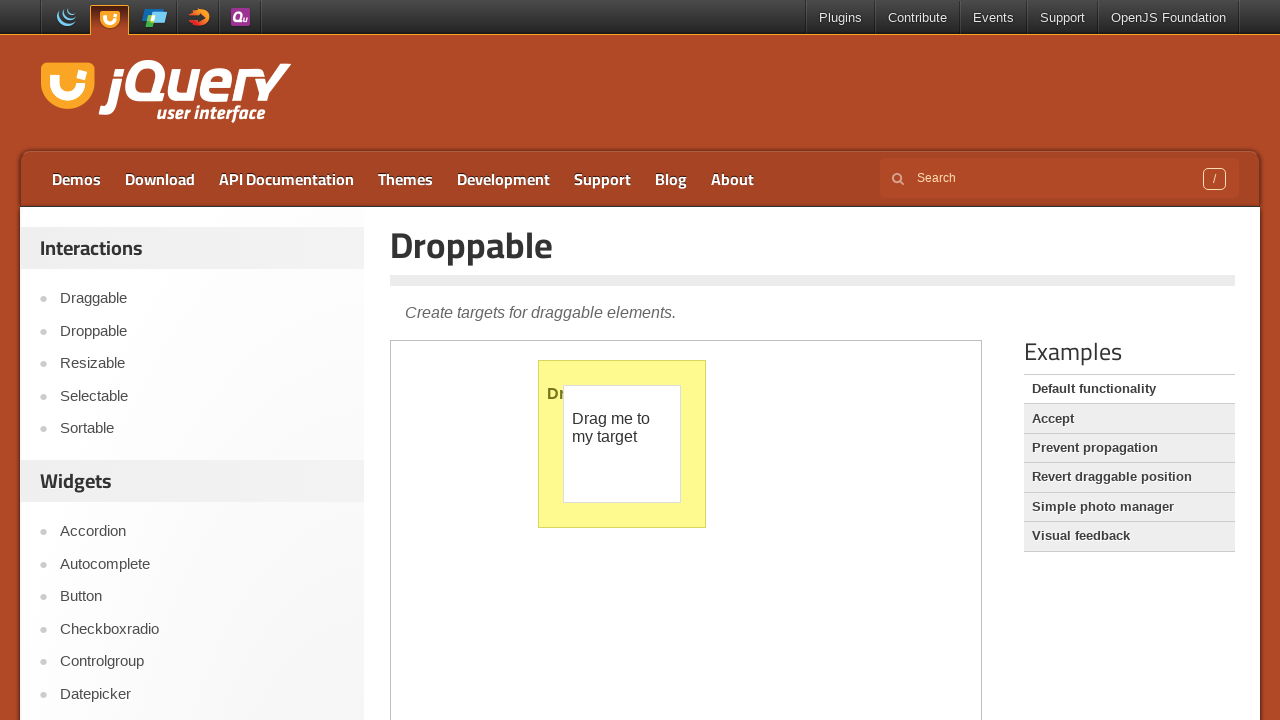

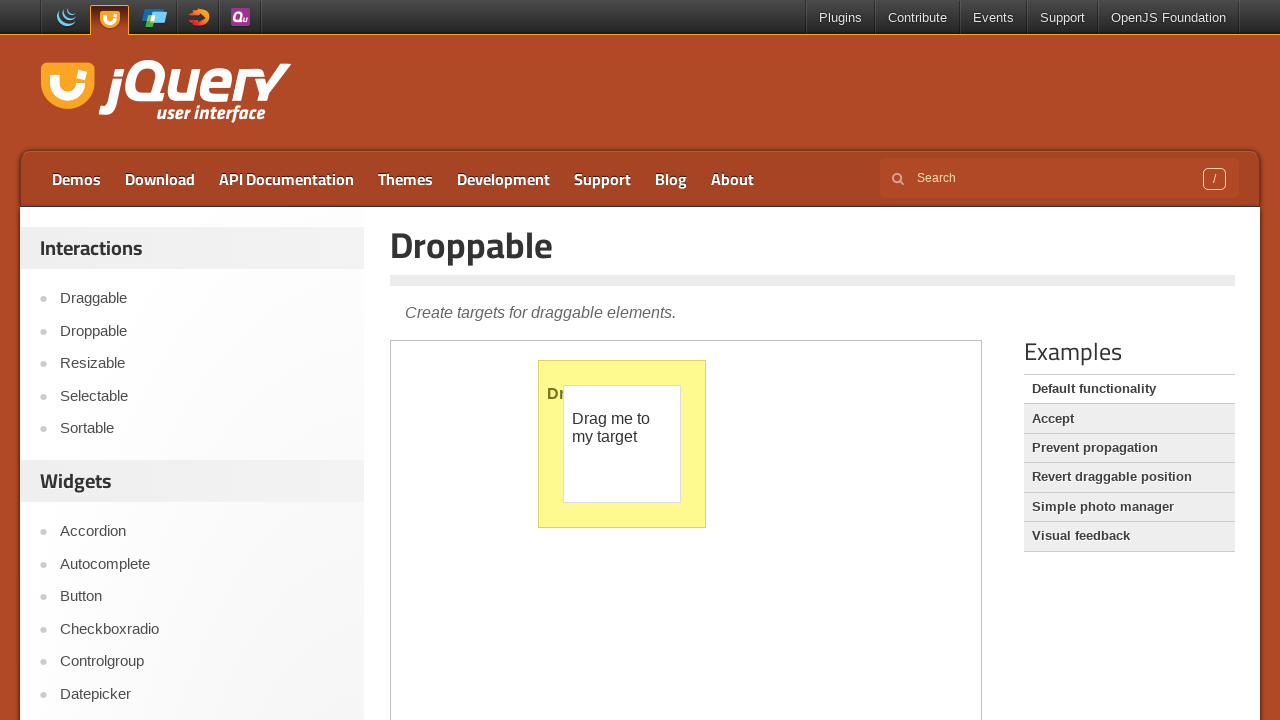